Tests un-marking todo items as complete by unchecking their checkboxes

Starting URL: https://demo.playwright.dev/todomvc

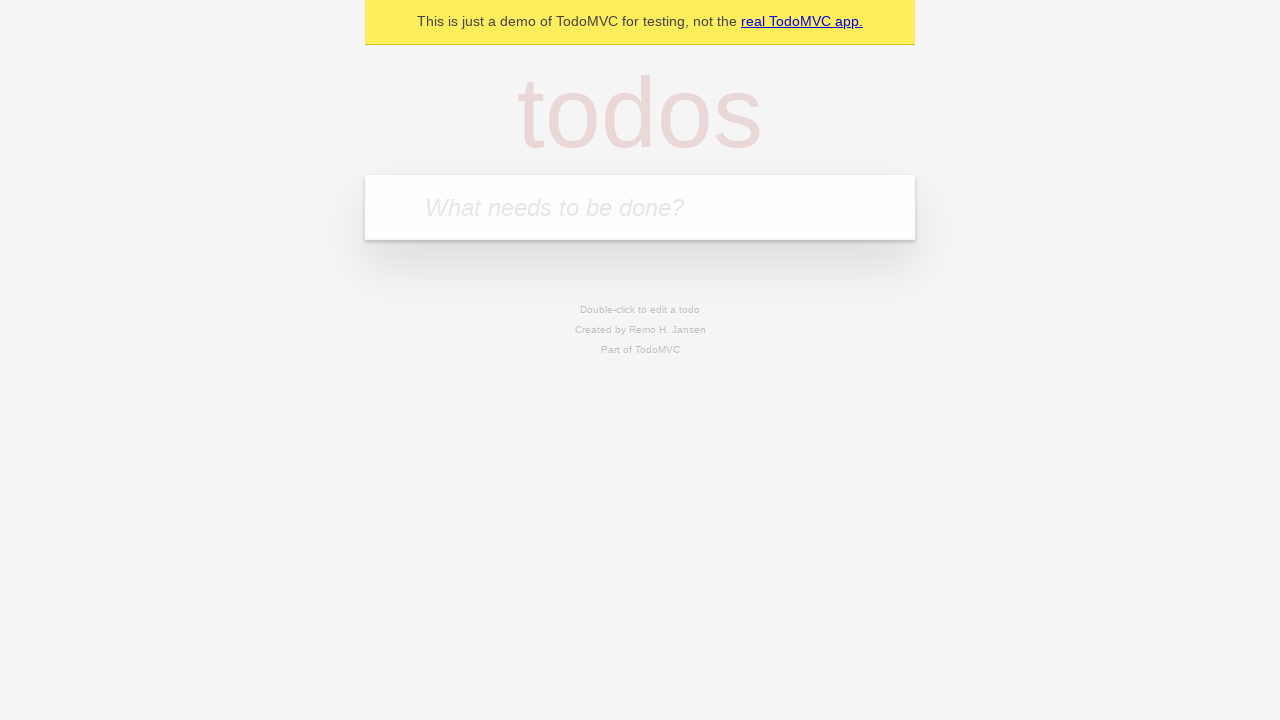

Filled todo input with 'buy some cheese' on internal:attr=[placeholder="What needs to be done?"i]
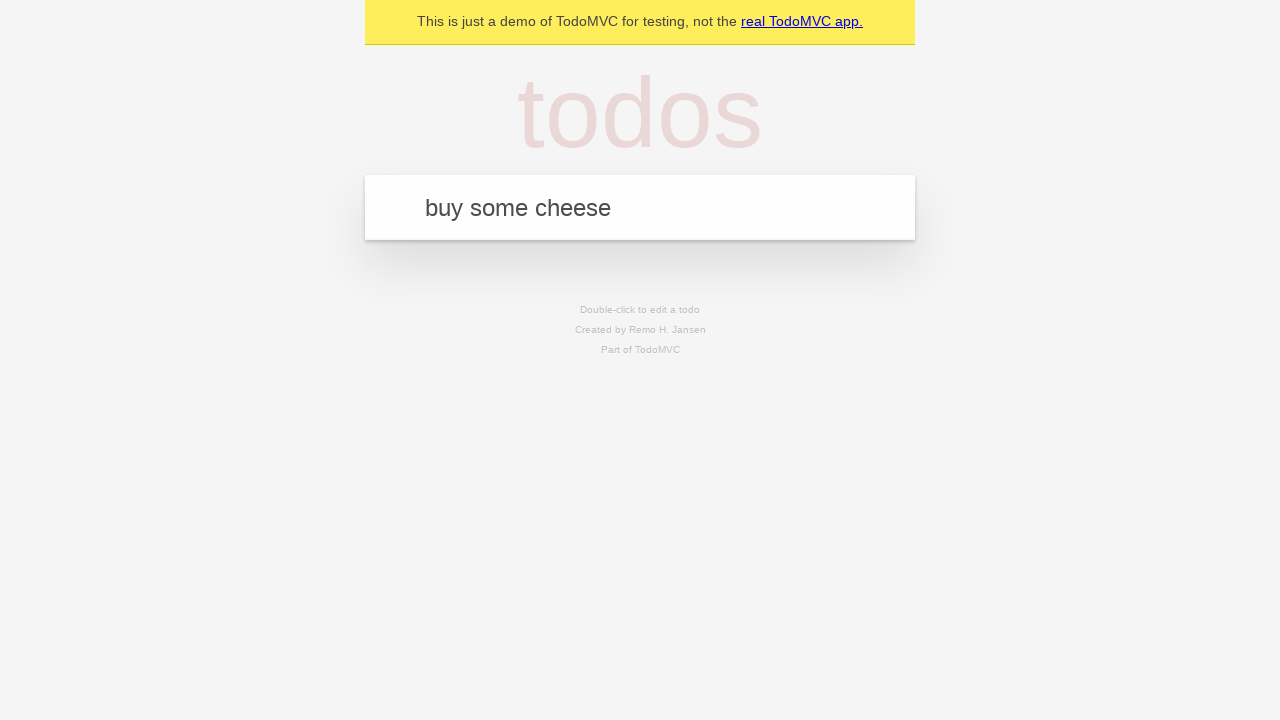

Pressed Enter to create todo item 'buy some cheese' on internal:attr=[placeholder="What needs to be done?"i]
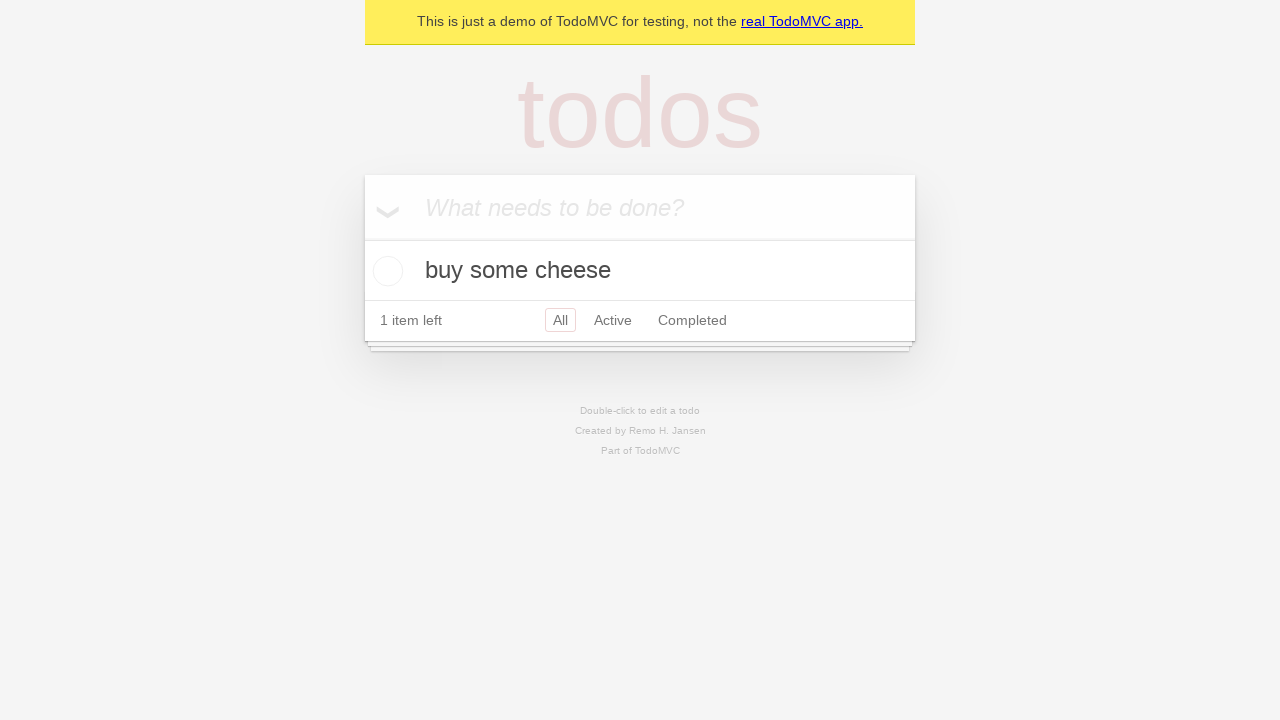

Filled todo input with 'feed the cat' on internal:attr=[placeholder="What needs to be done?"i]
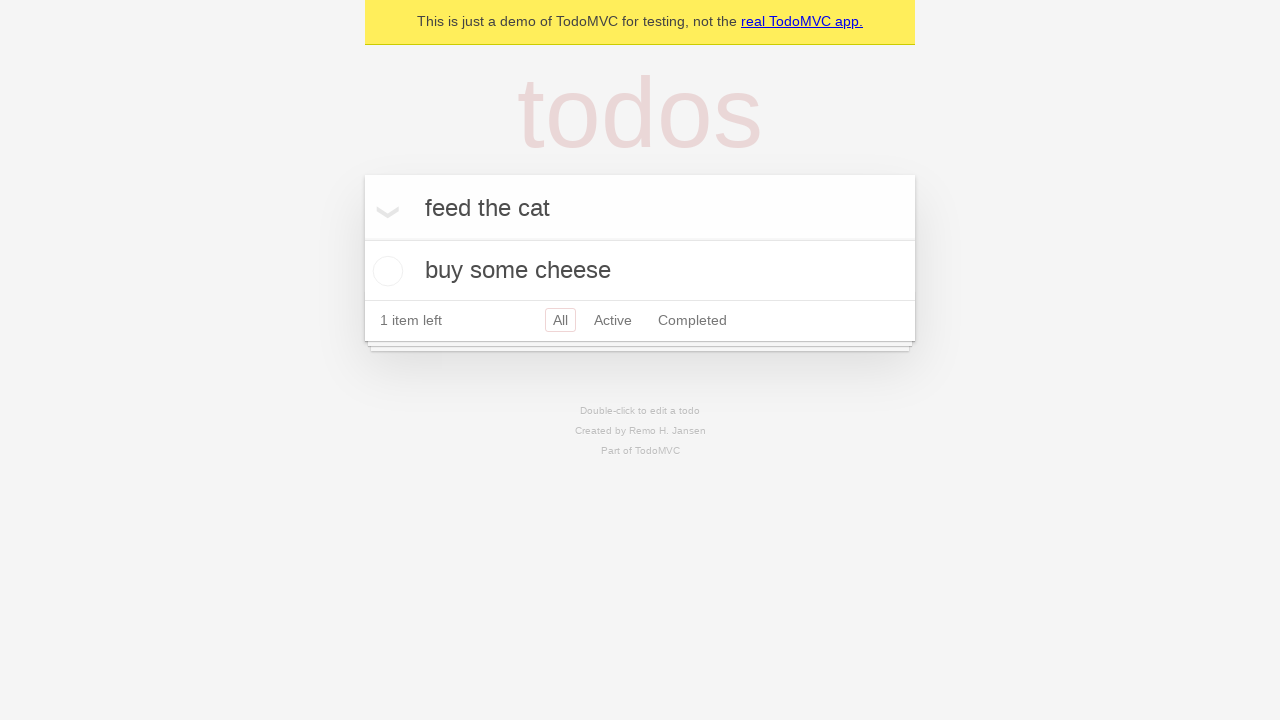

Pressed Enter to create todo item 'feed the cat' on internal:attr=[placeholder="What needs to be done?"i]
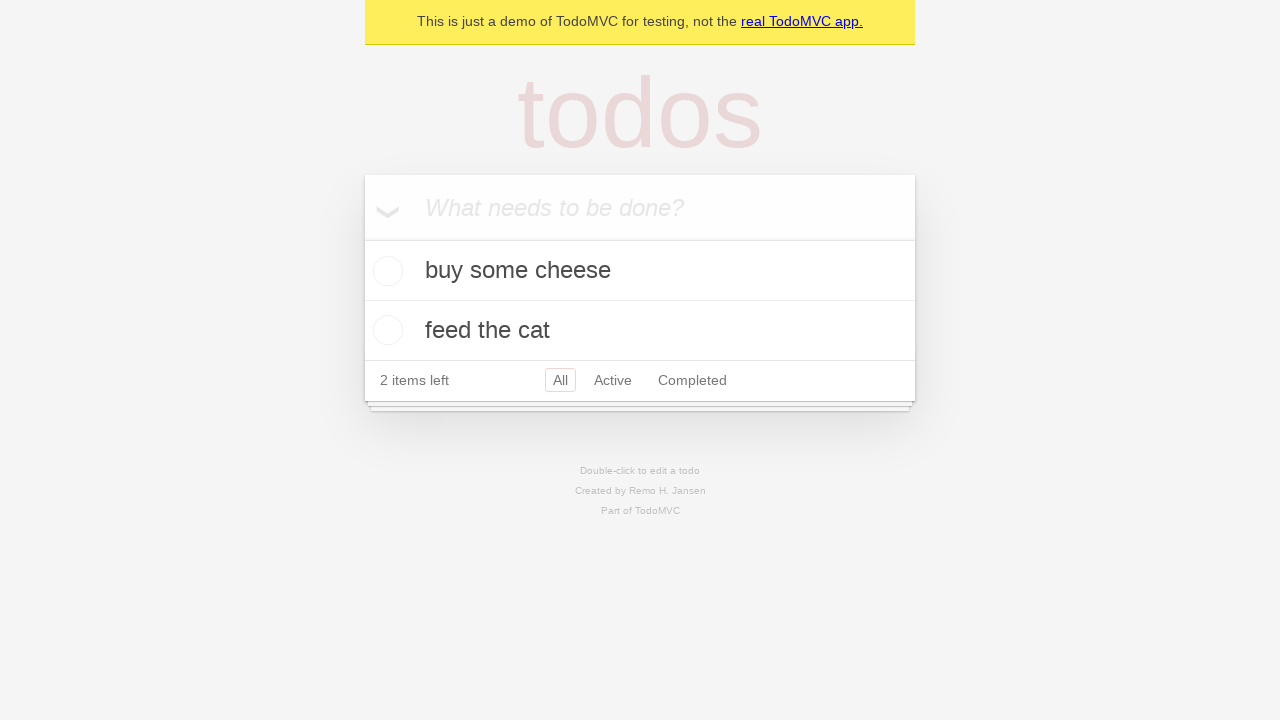

Checked the first todo item checkbox at (385, 271) on internal:testid=[data-testid="todo-item"s] >> nth=0 >> internal:role=checkbox
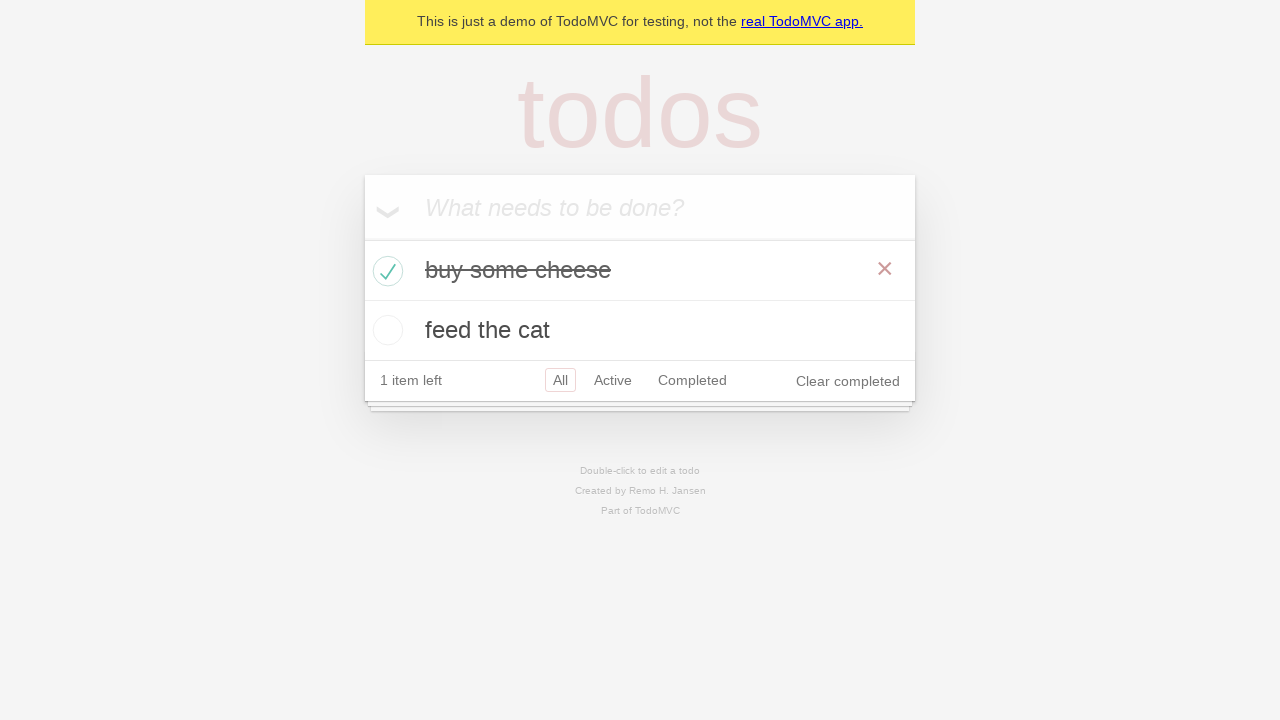

Unchecked the first todo item checkbox to mark it as incomplete at (385, 271) on internal:testid=[data-testid="todo-item"s] >> nth=0 >> internal:role=checkbox
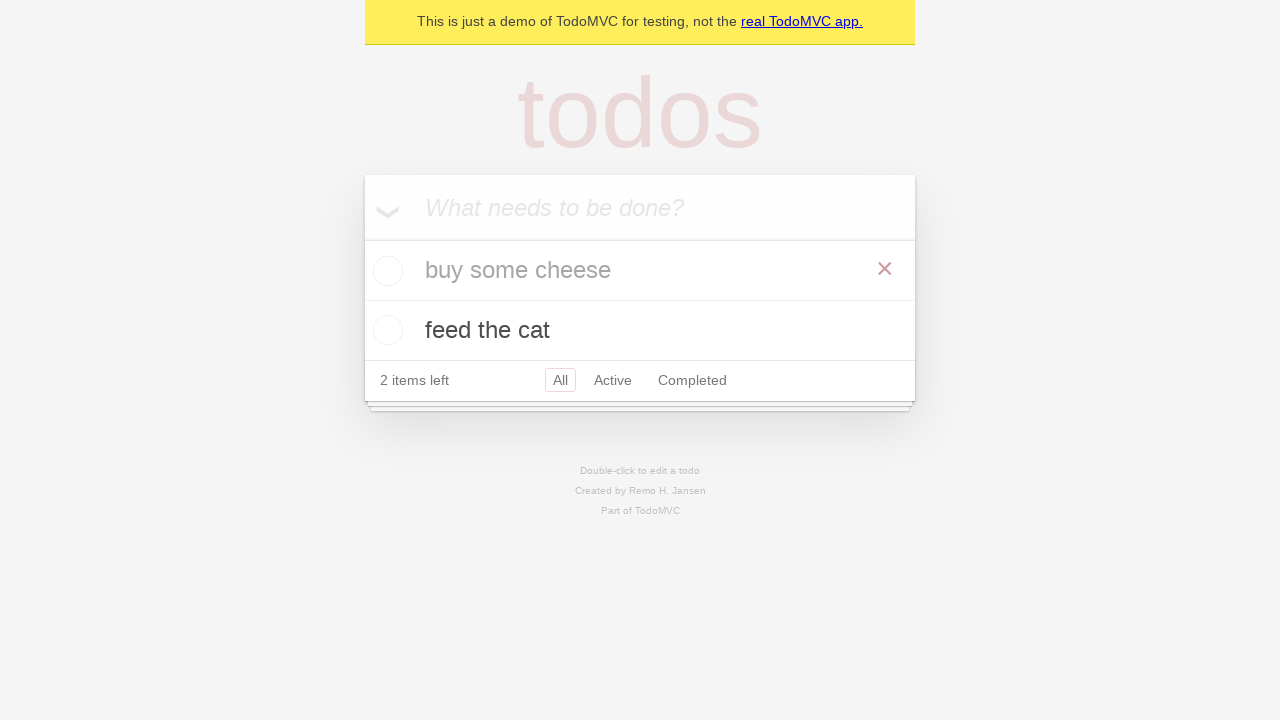

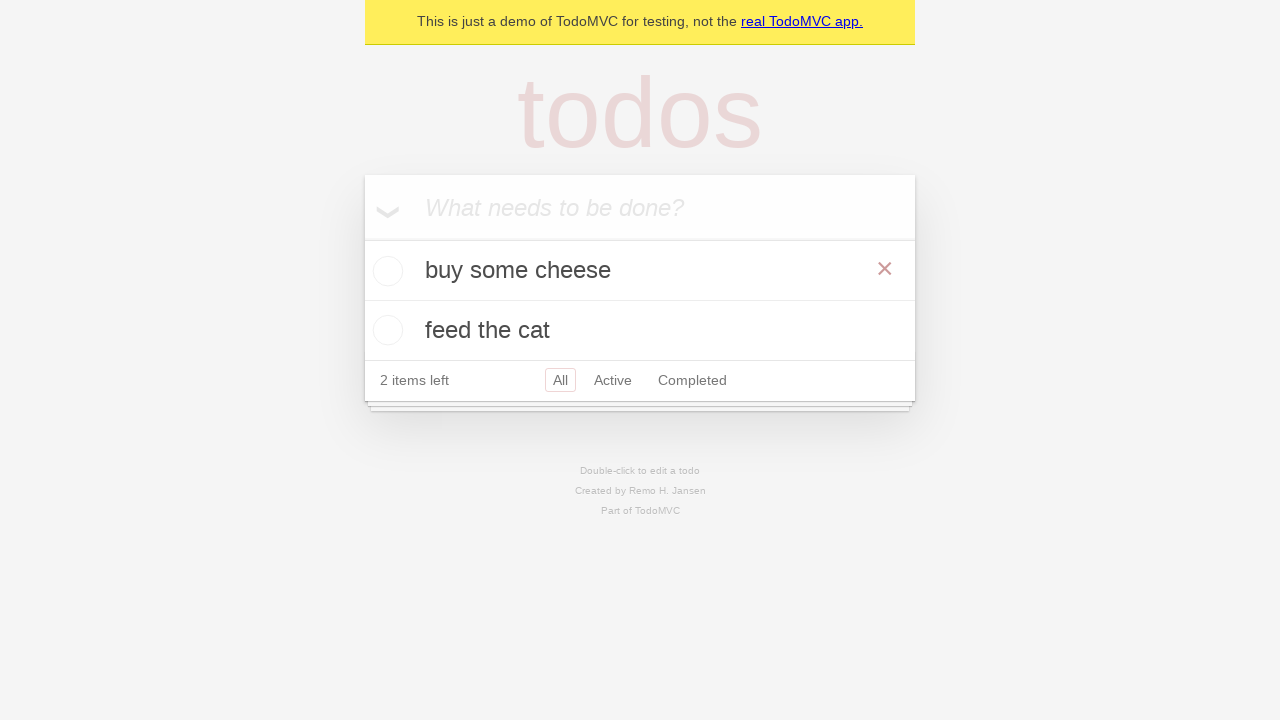